Tests custom drag and drop using click-and-hold approach to drag an element from source to target

Starting URL: https://jqueryui.com/

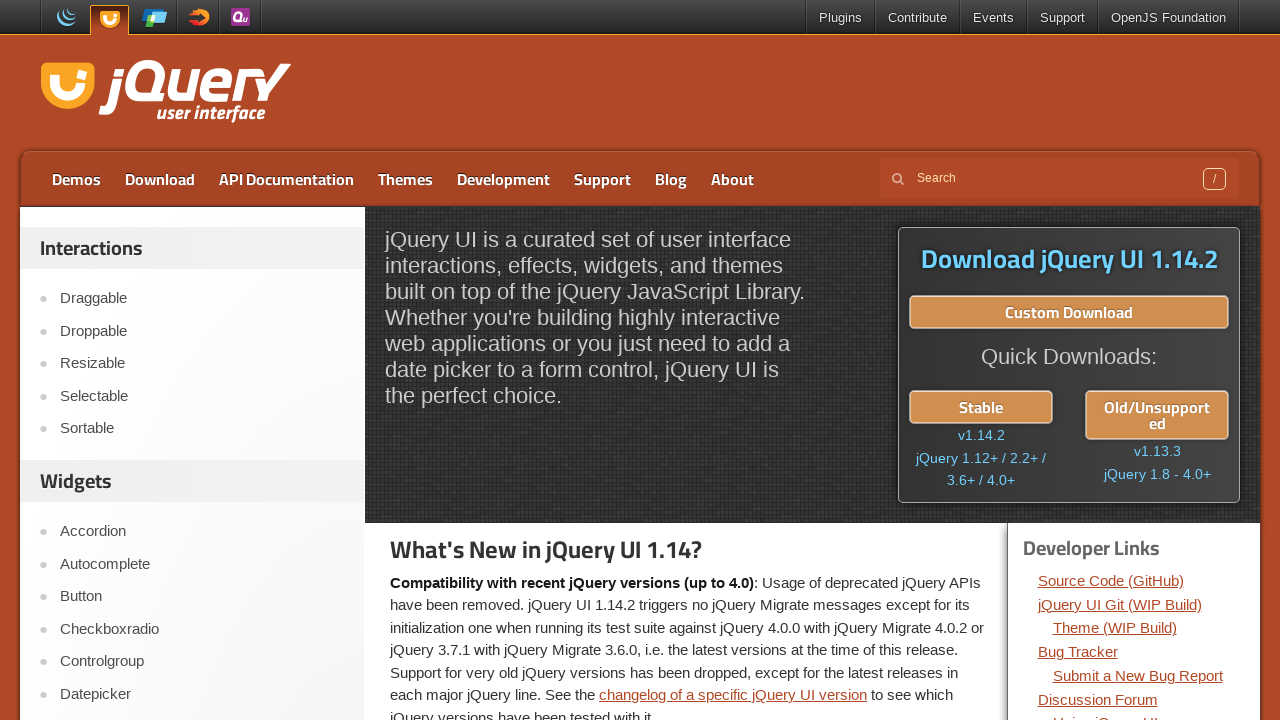

Clicked on Droppable link at (202, 331) on text=Droppable
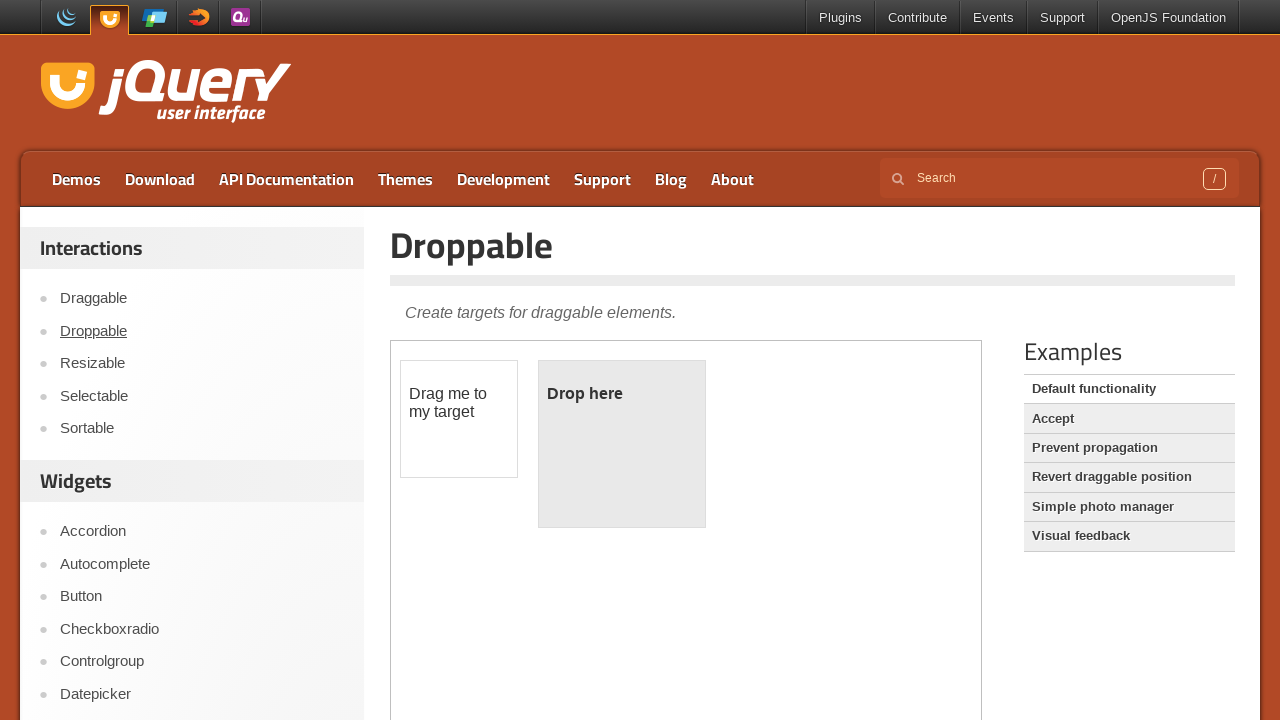

Located iframe element
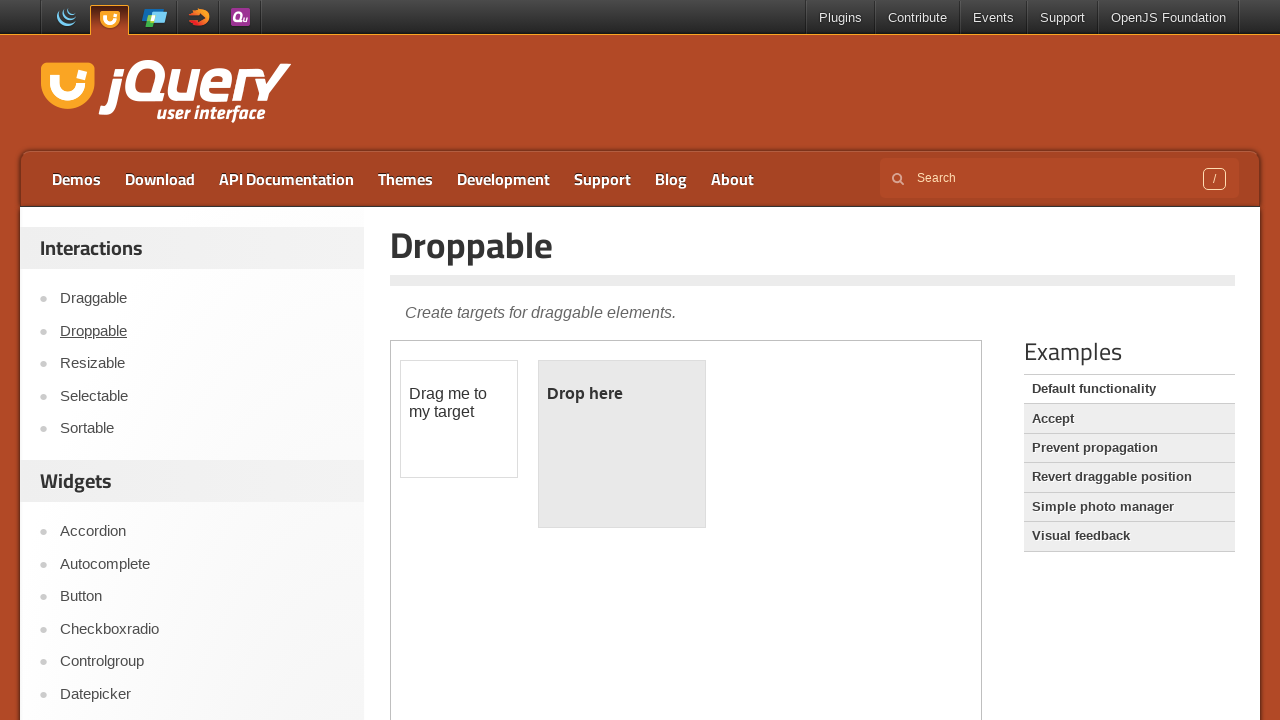

Located draggable source element
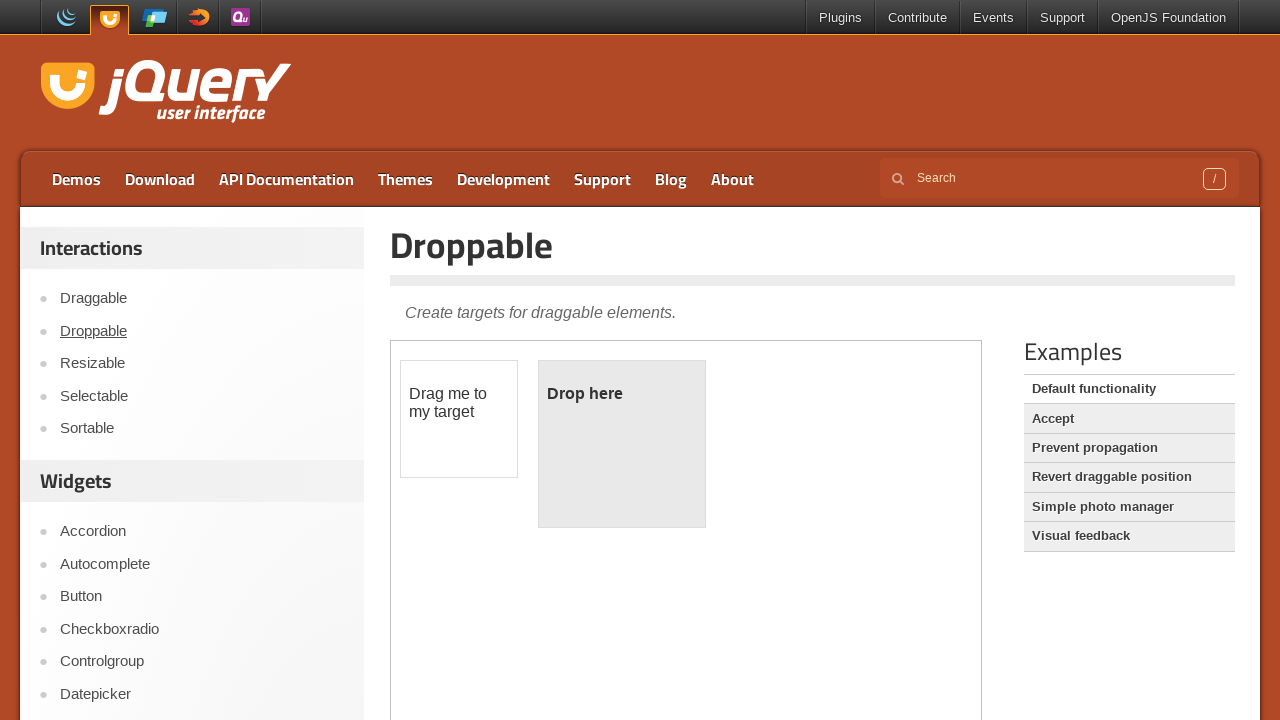

Located droppable target element
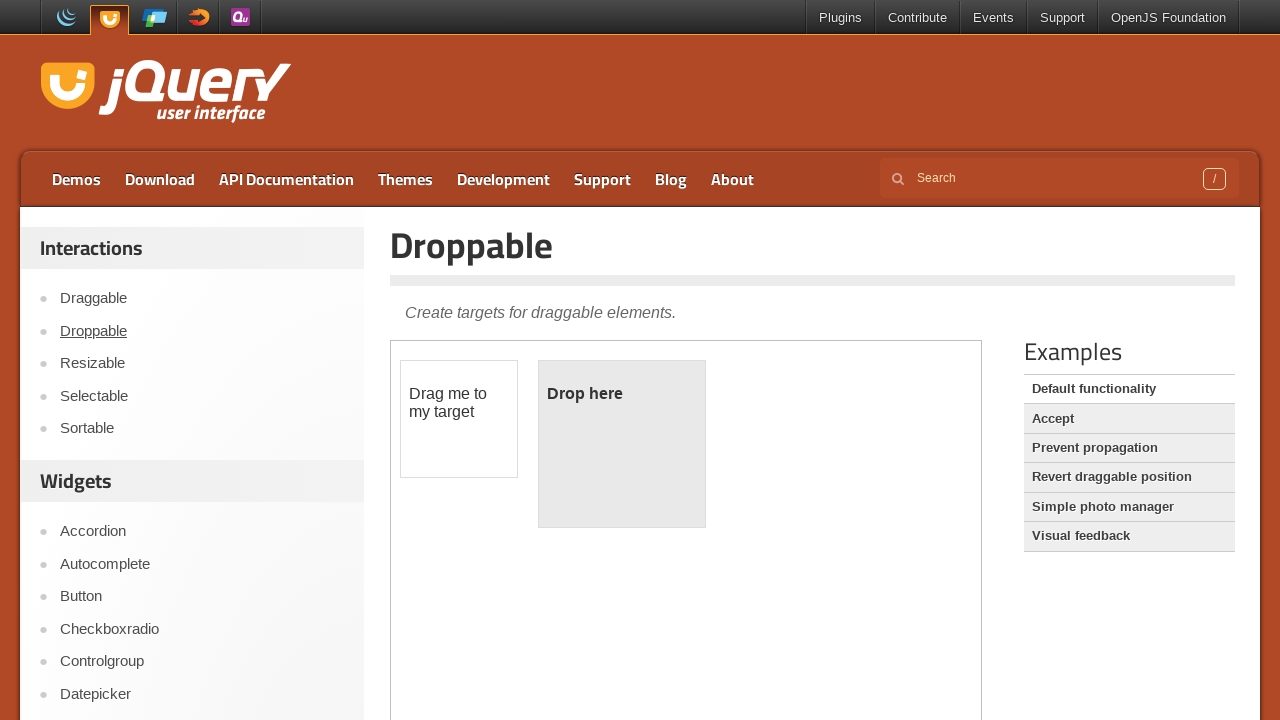

Performed custom drag and drop from source to target element at (622, 444)
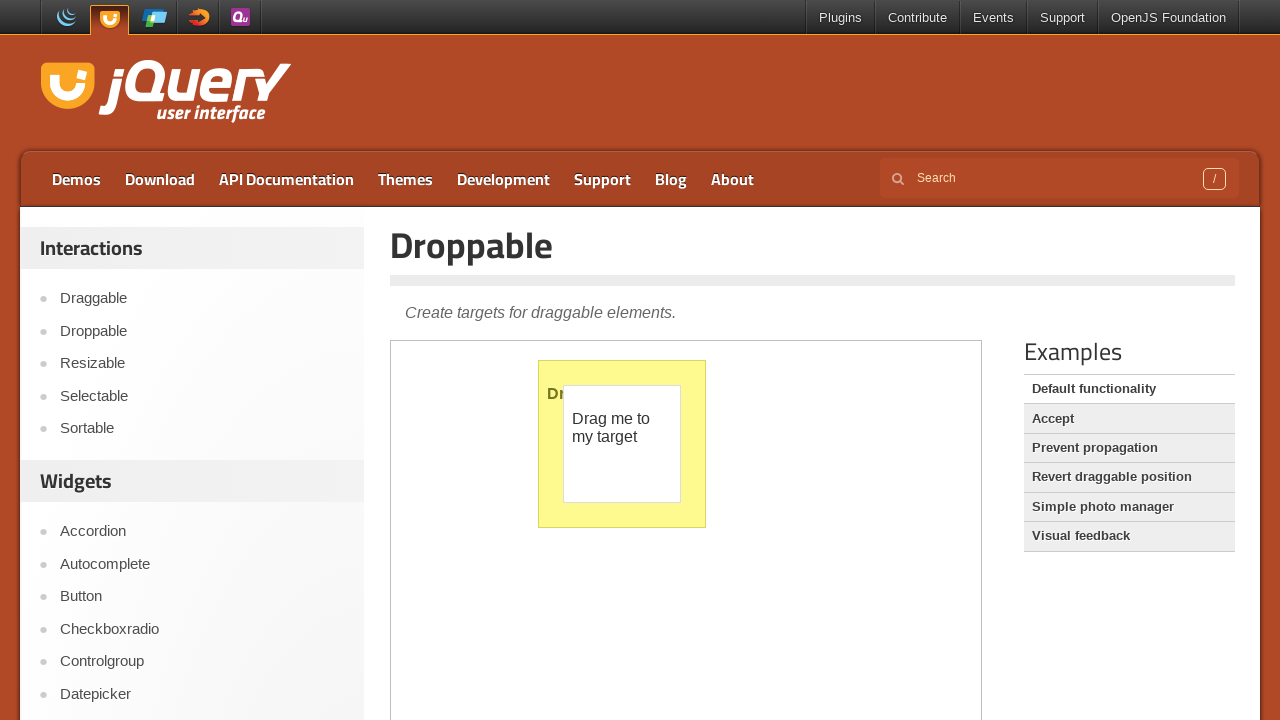

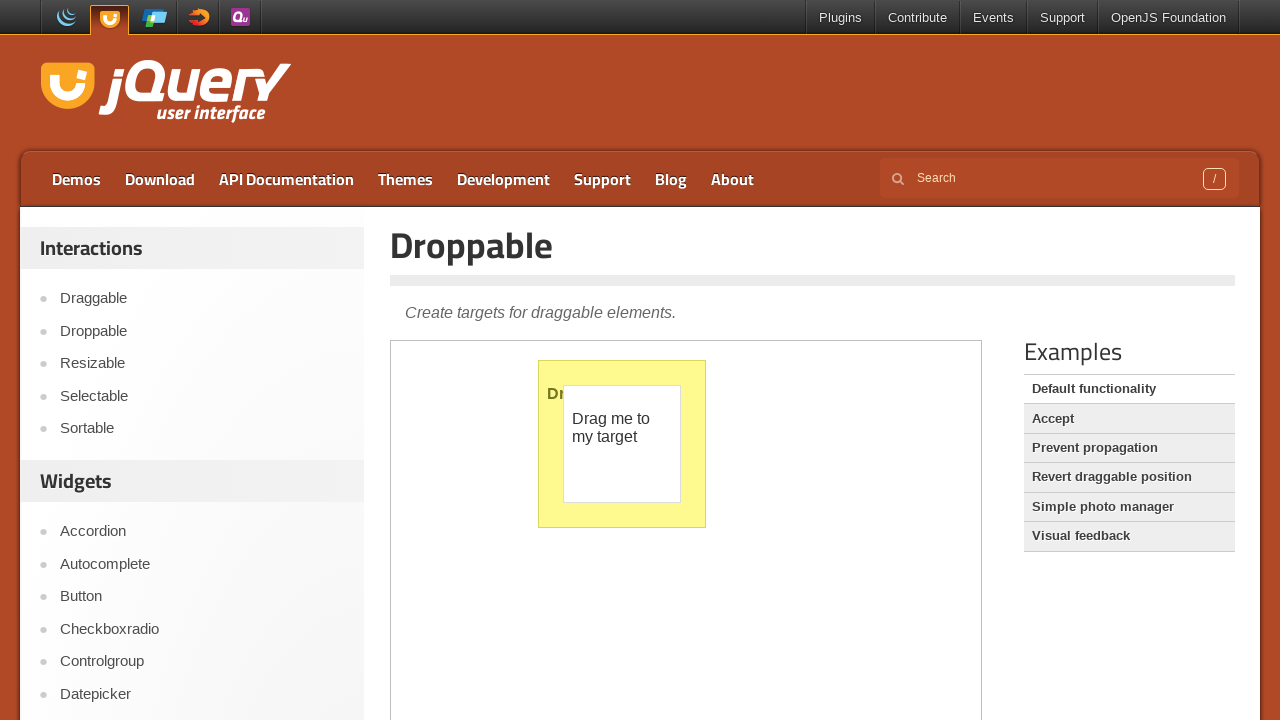